Tests invoice creation form by filling in user details, selecting invoice type, and submitting the form

Starting URL: https://webapps.tekstac.com/InvoiceUpdates/

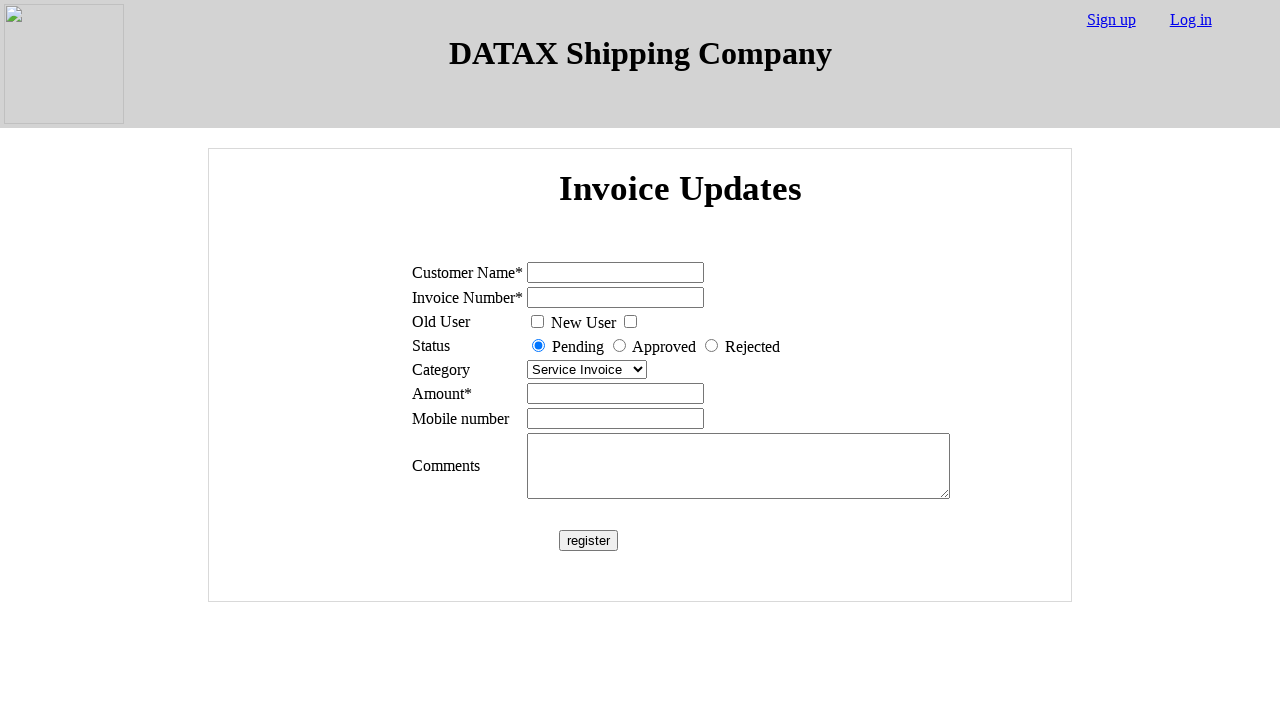

Filled user name field with 'john' on #name
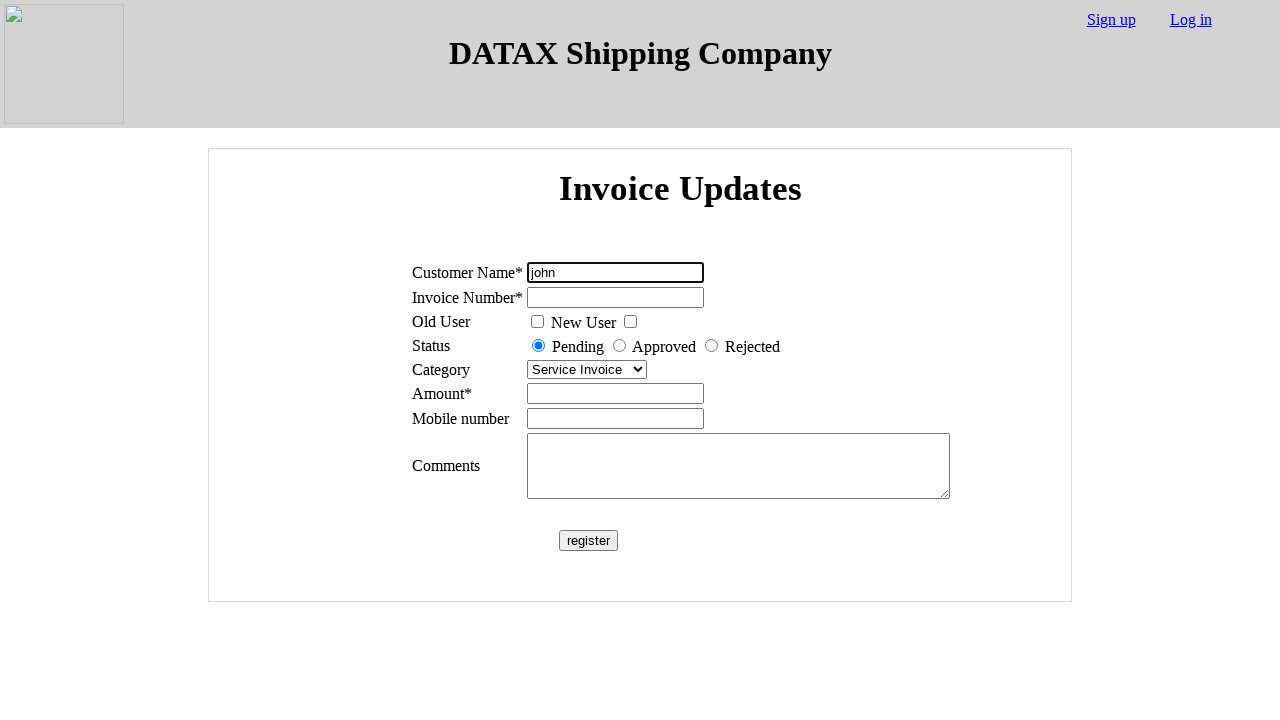

Filled user number field with '123' on #number
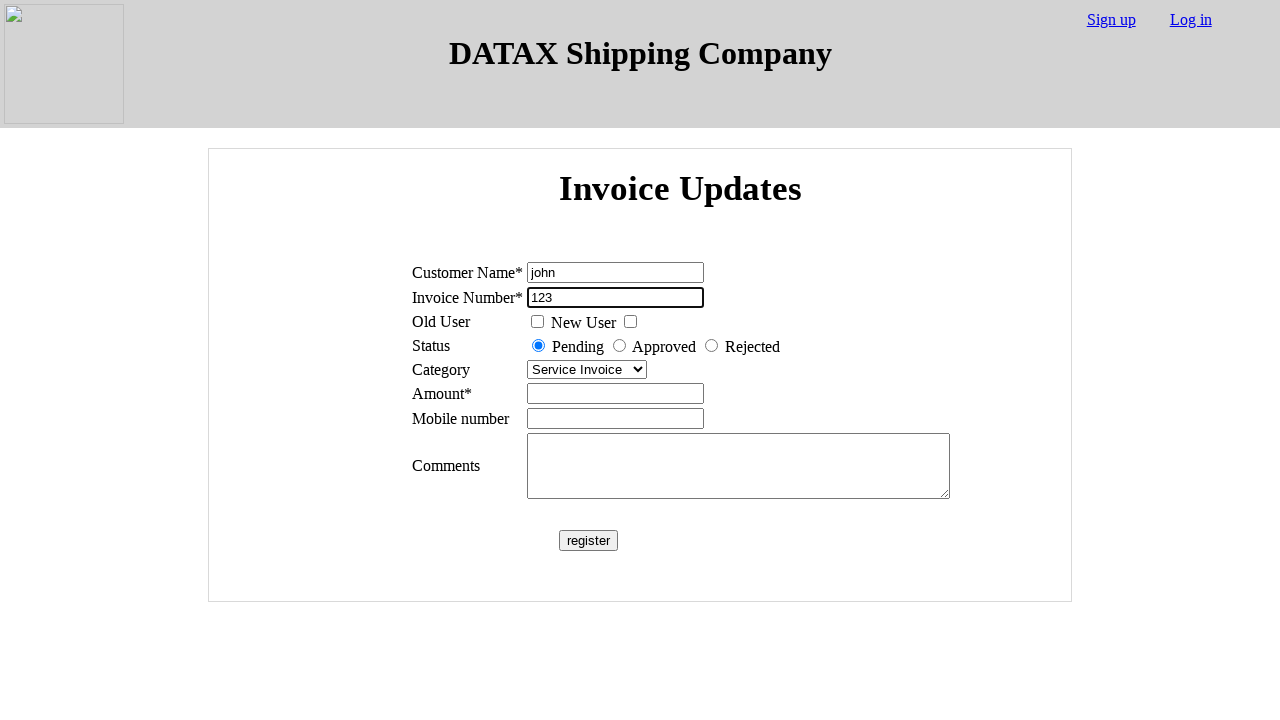

Clicked new user checkbox at (630, 322) on #newUser
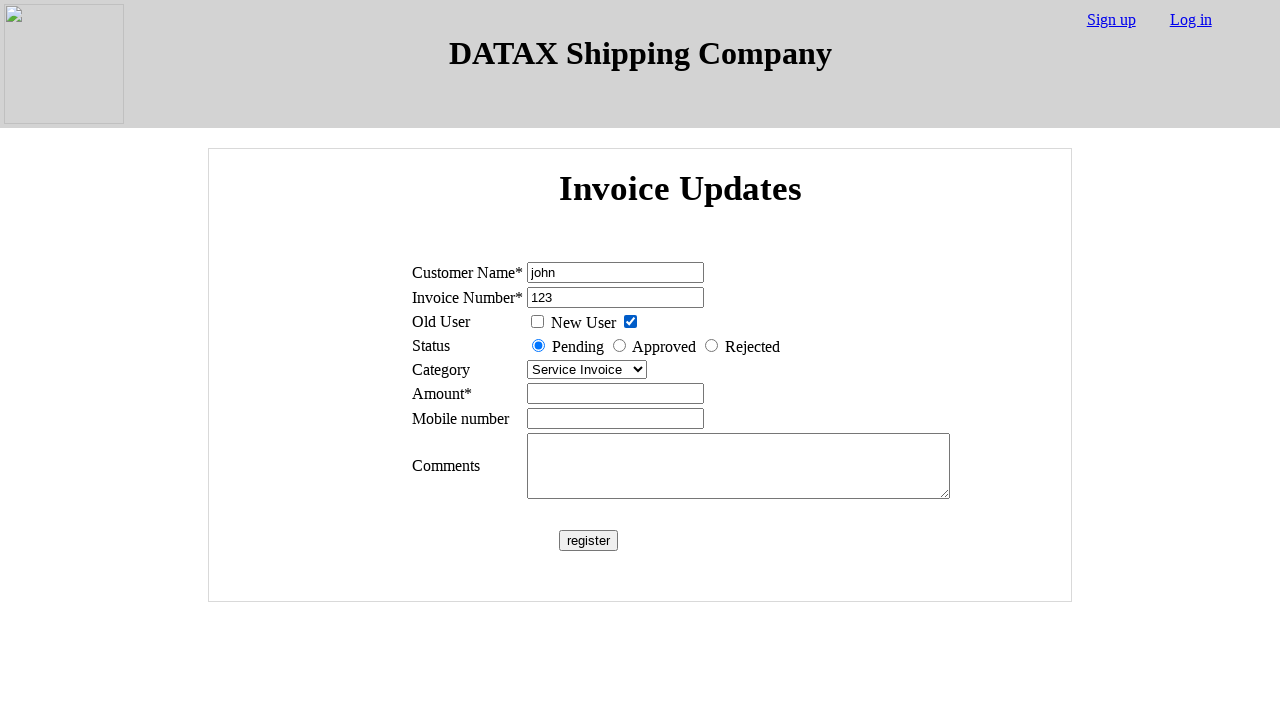

Selected 'utility invoice' from invoice type dropdown on xpath=//tbody//tr//td//select
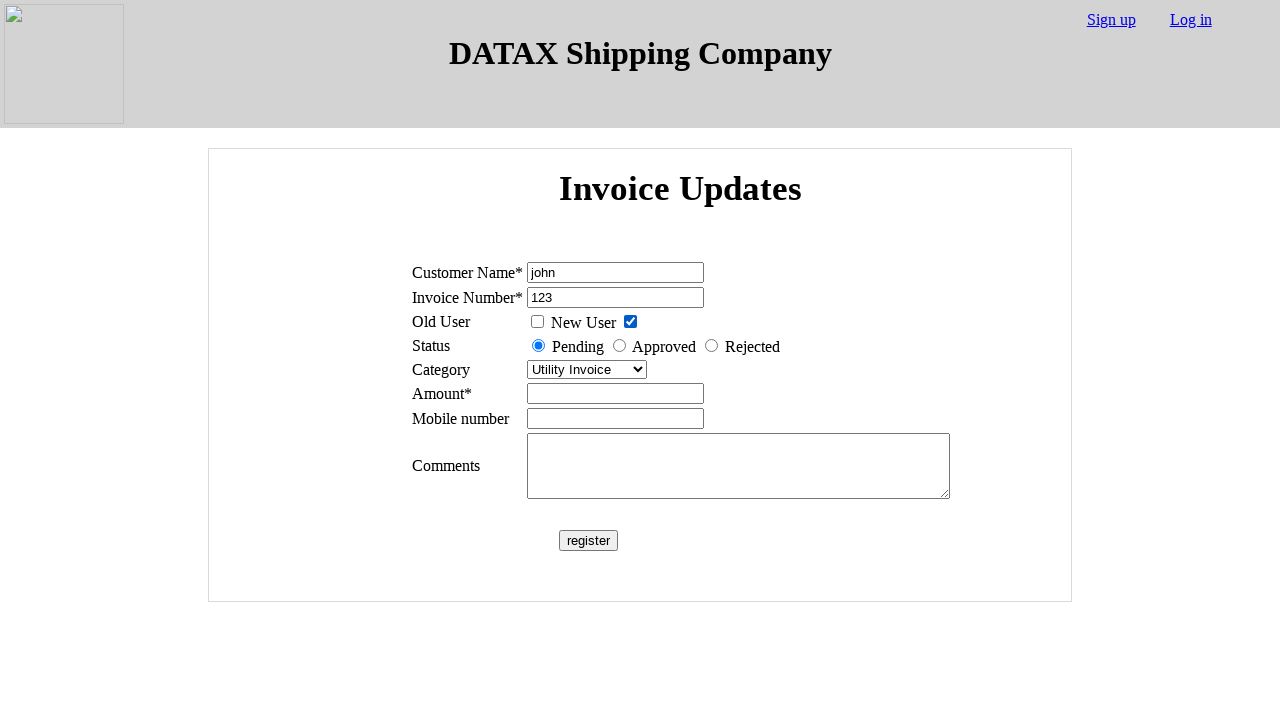

Filled amount field with '1000' on input[name='amount']
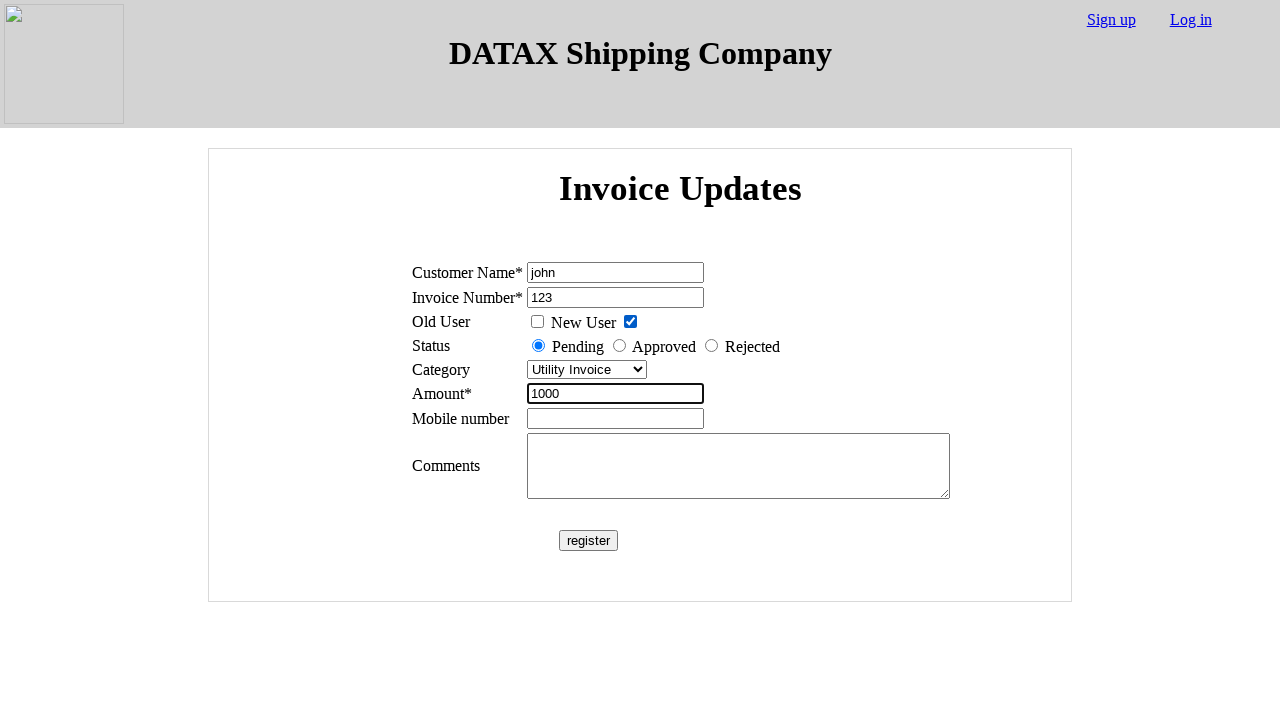

Filled phone number field with '9876543210' on input[name='num']
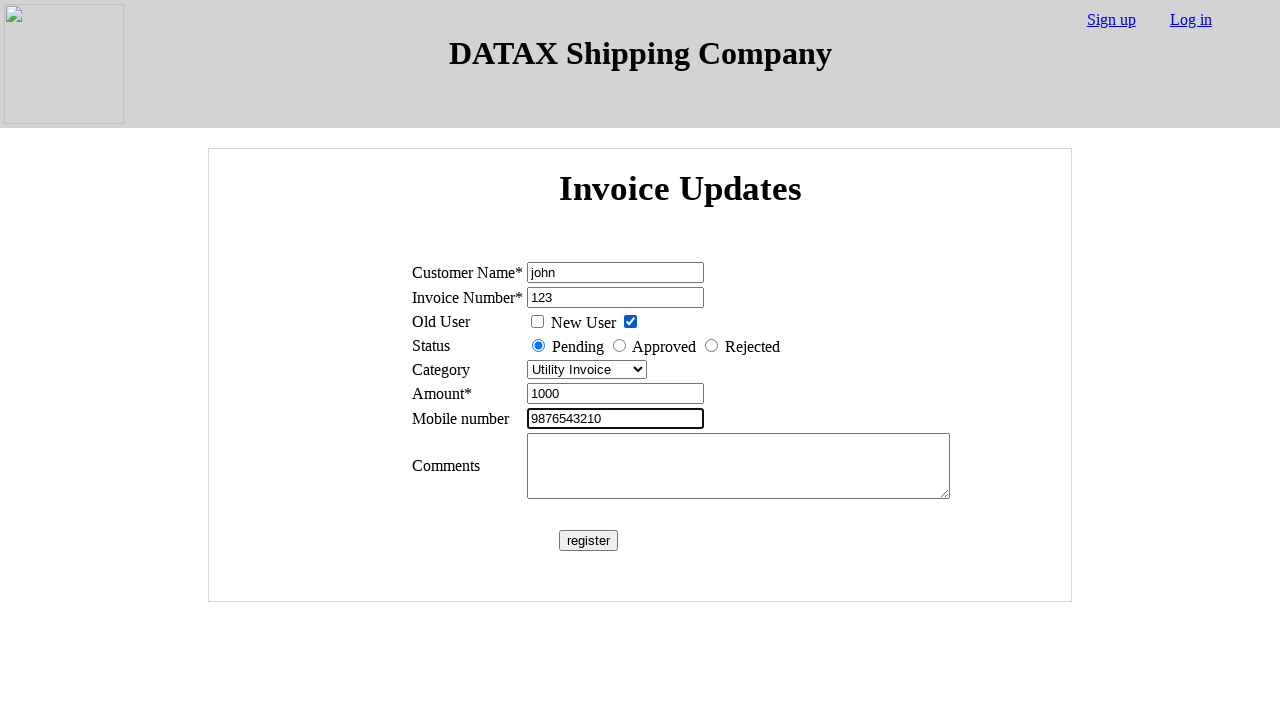

Filled comments field with 'New user invoice' on textarea[name='comments']
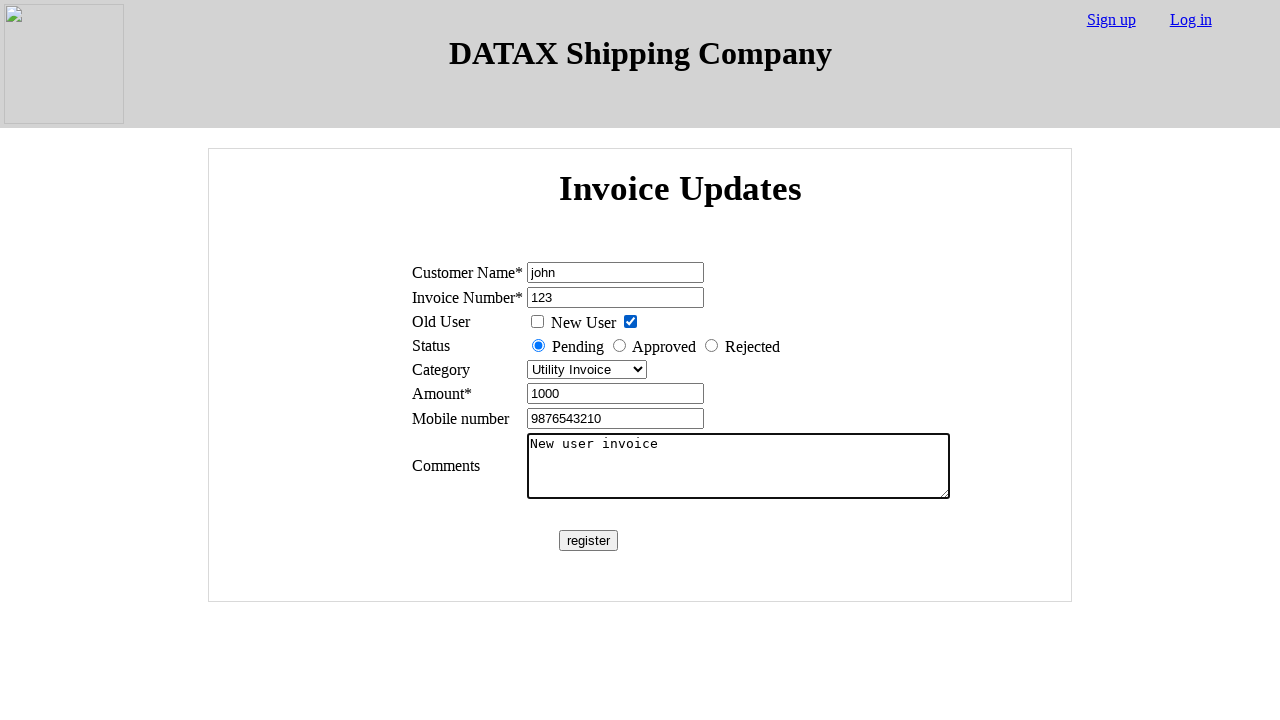

Clicked submit button to create invoice at (588, 540) on #submit
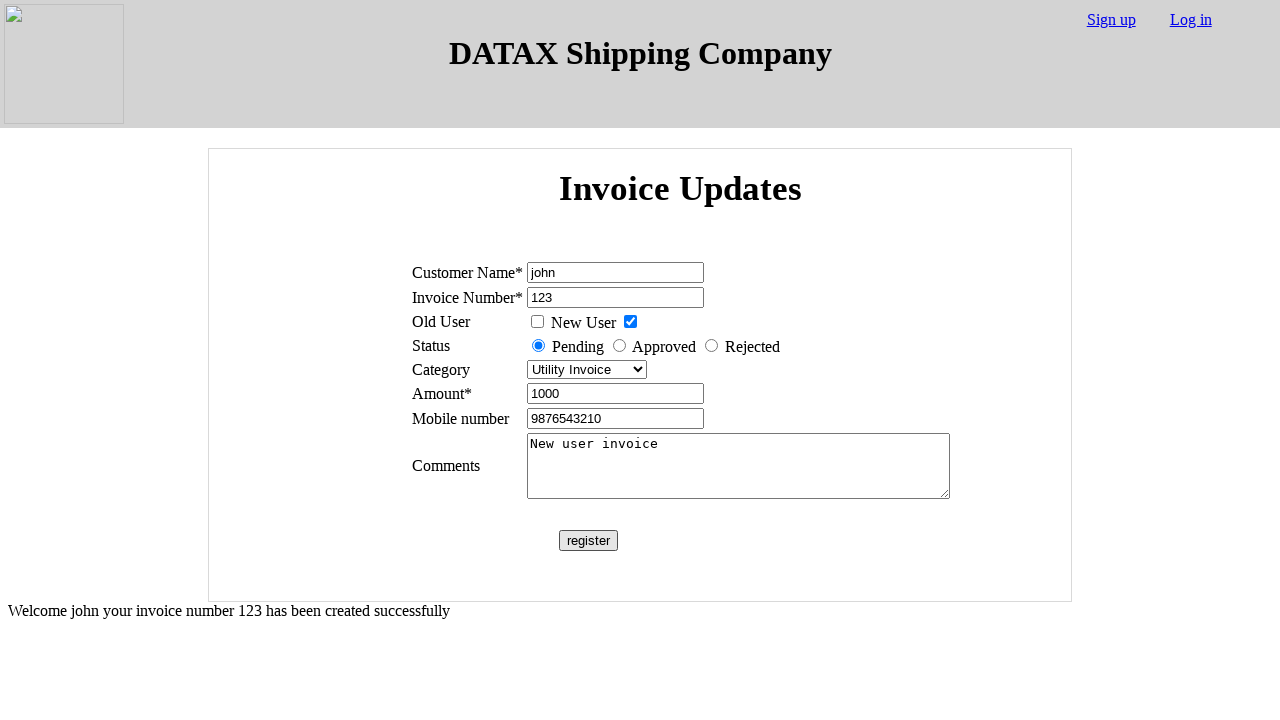

Invoice creation result appeared
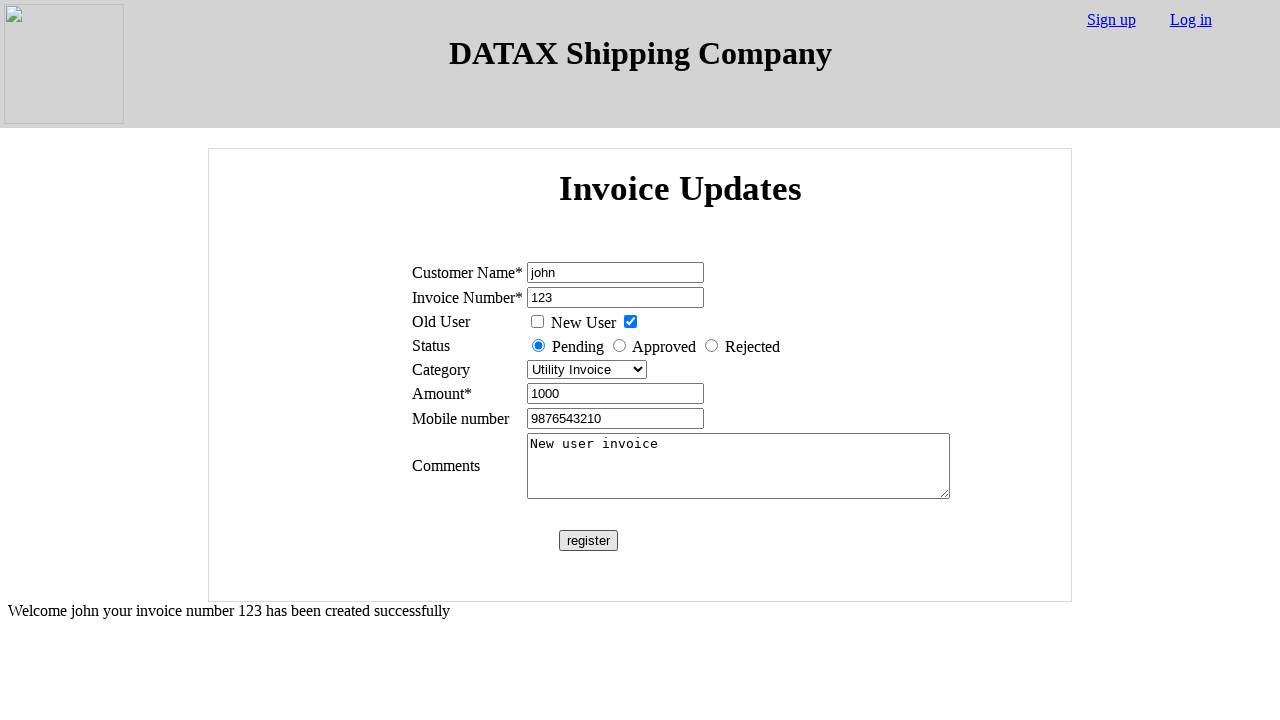

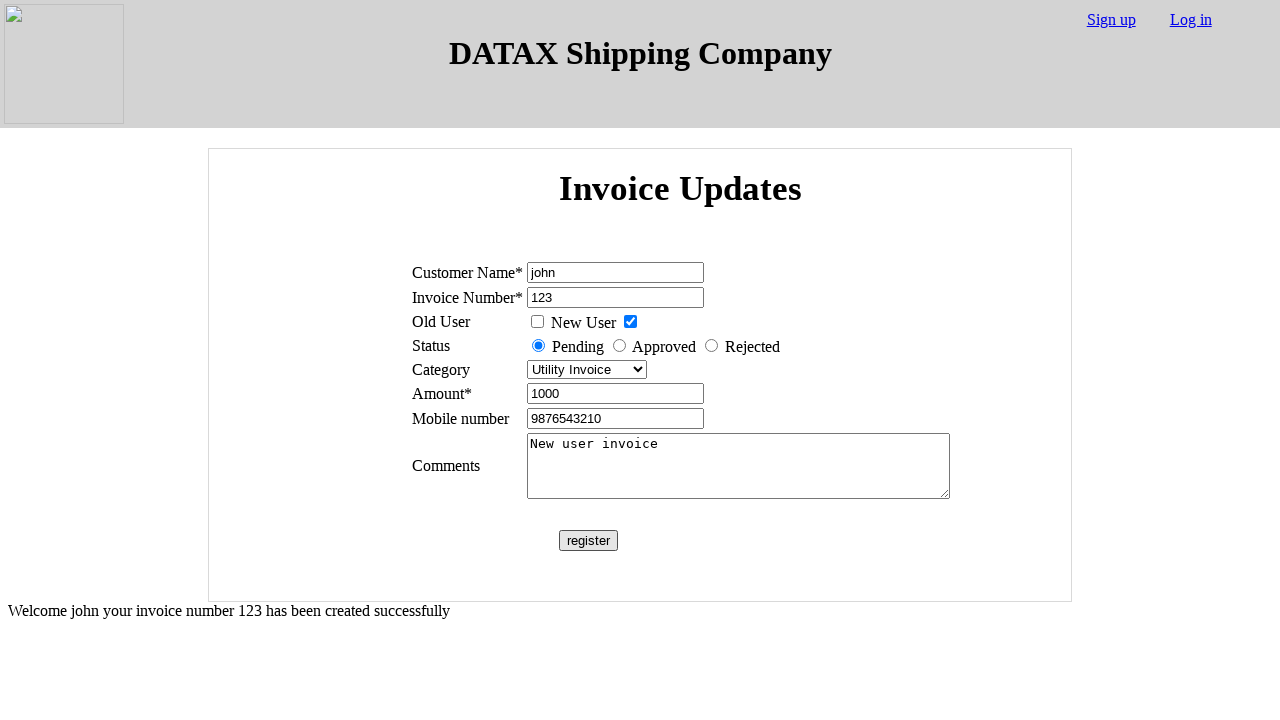